Verifies that the Dynamic Properties page loads correctly and displays the expected header text

Starting URL: https://demoqa.com/dynamic-properties

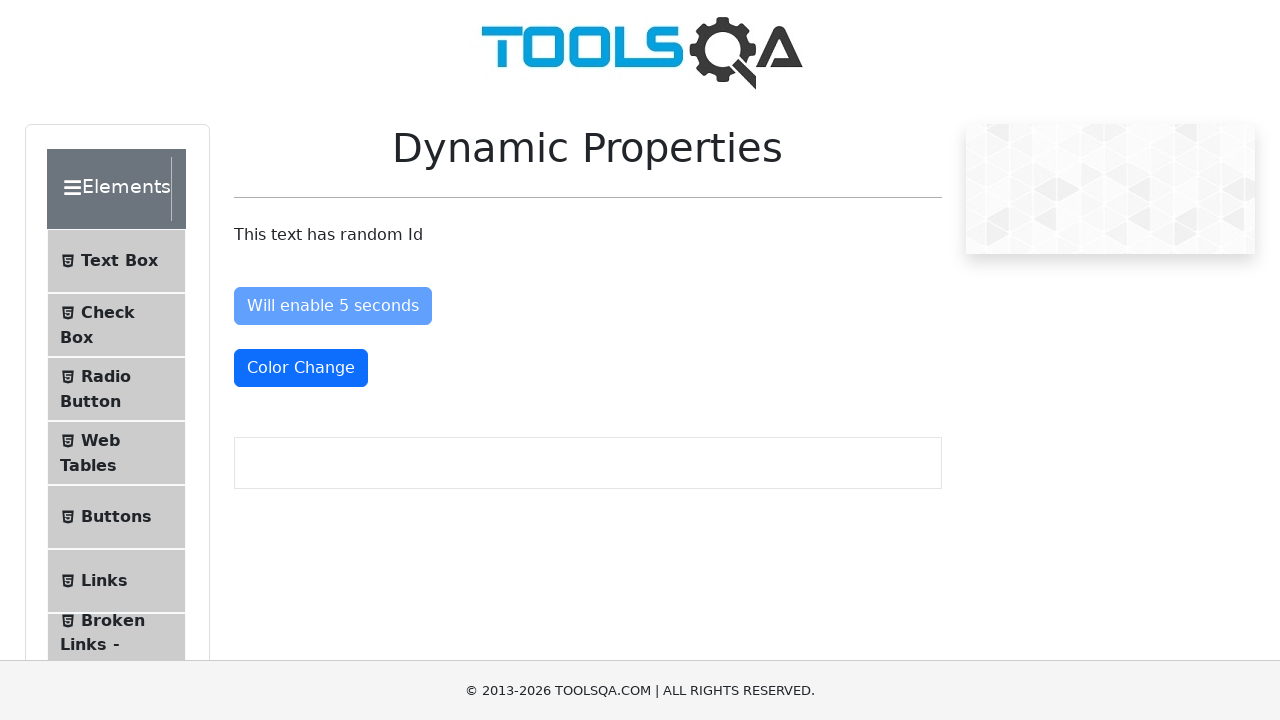

Waited for Dynamic Properties page to load
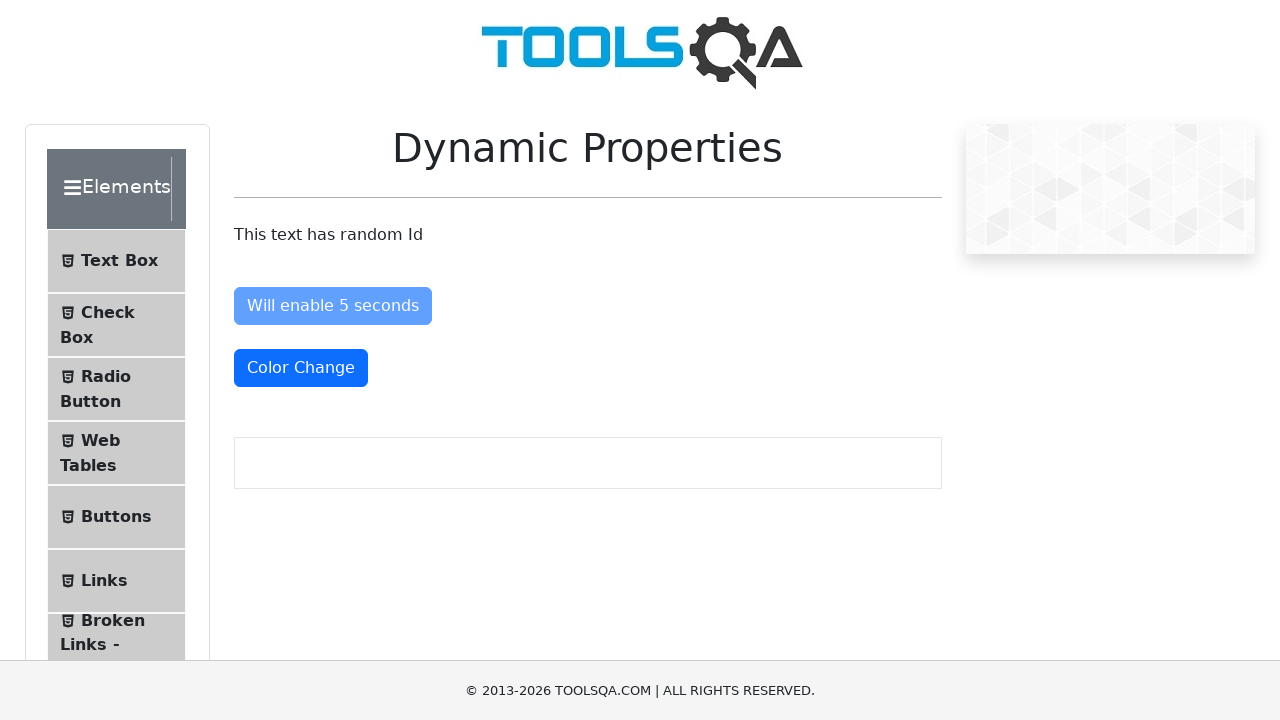

Located Dynamic Properties header element
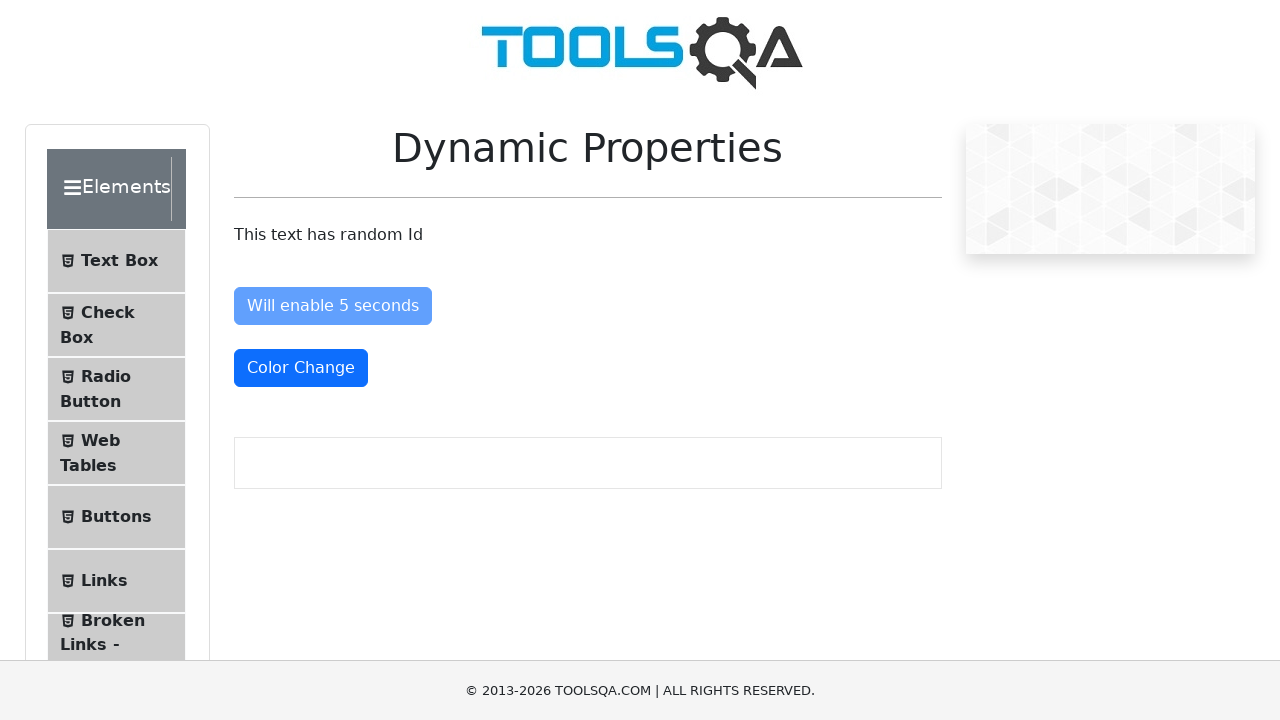

Verified Dynamic Properties header text is visible
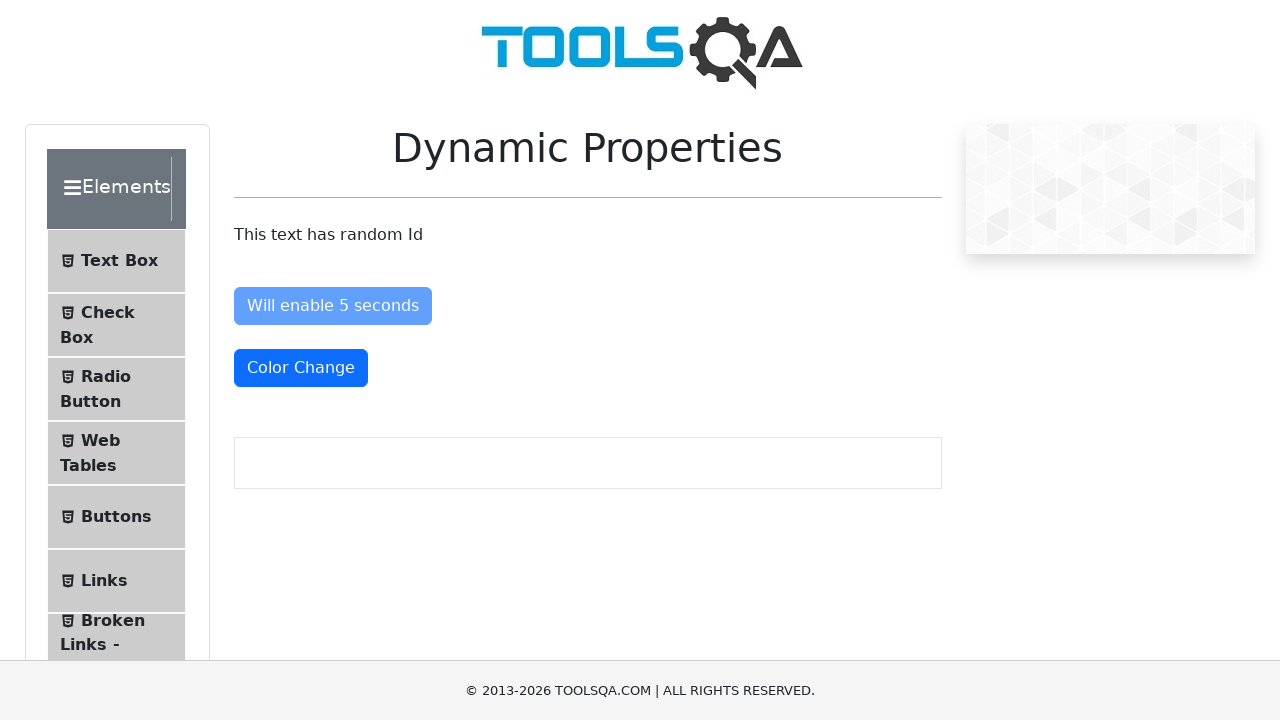

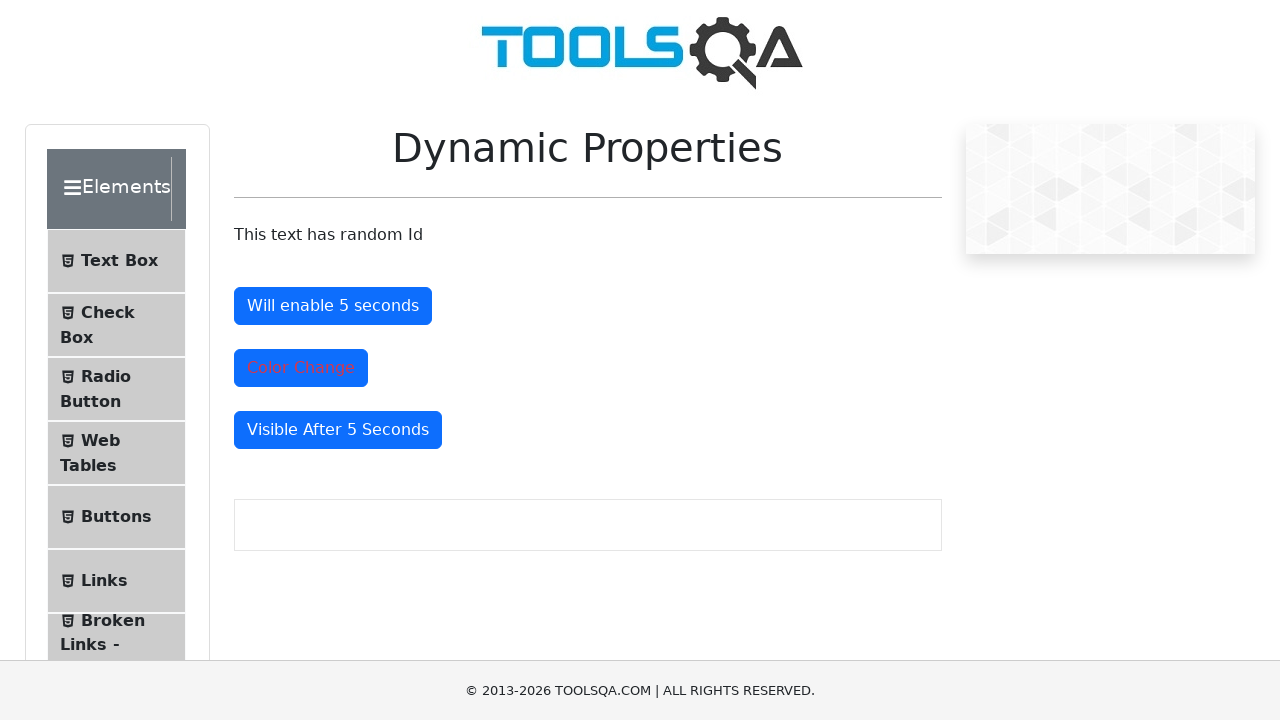